Navigates to the Checkly homepage and verifies that the page loads successfully with a status code less than 400.

Starting URL: https://checklyhq.com

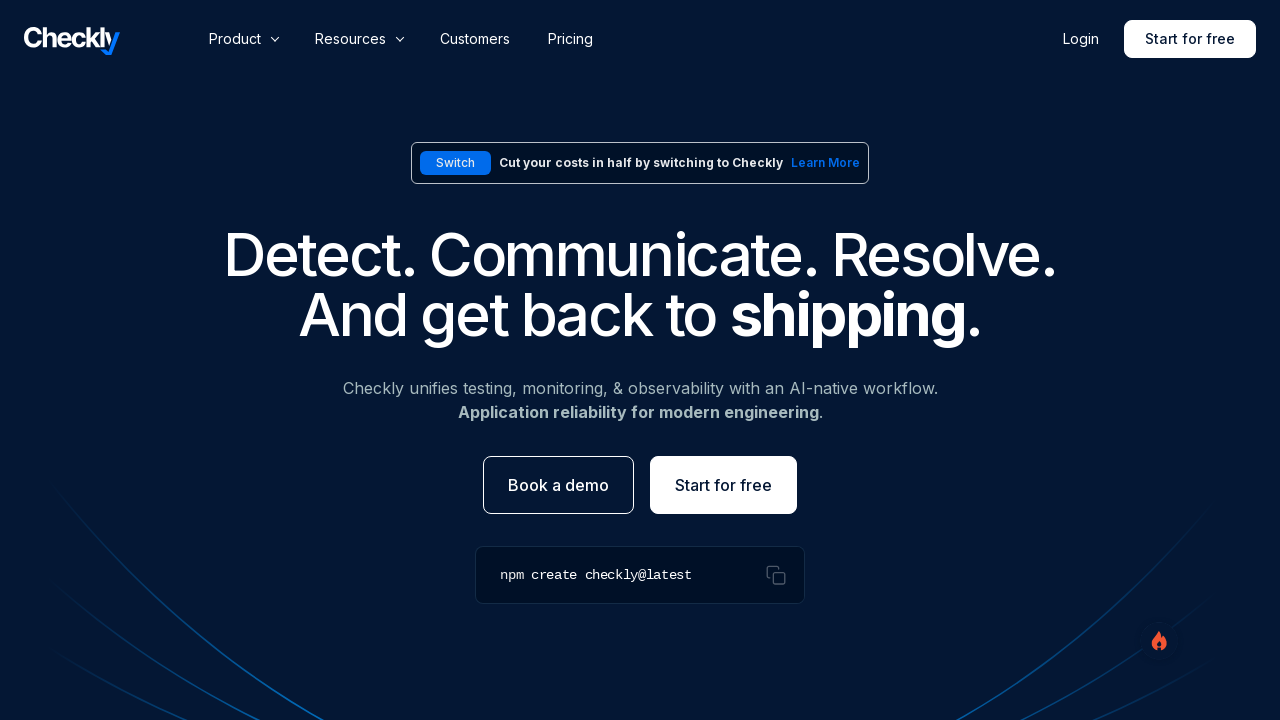

Waited for page DOM to be fully loaded
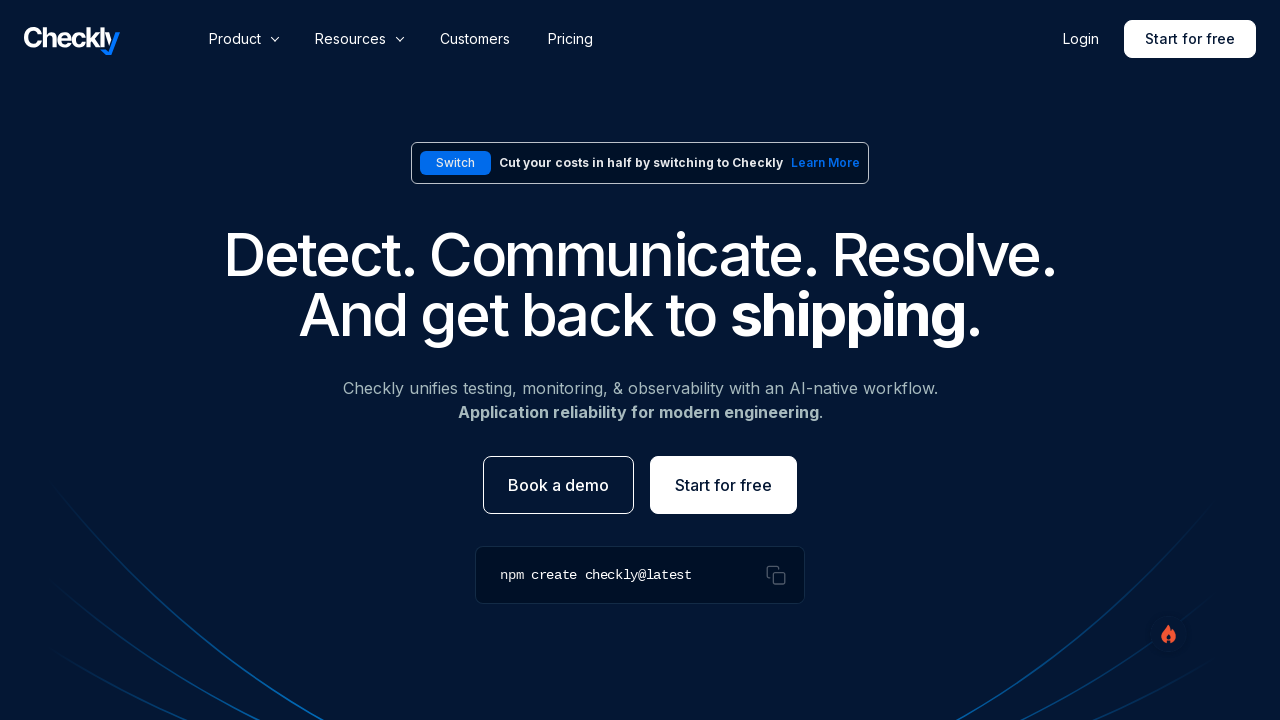

Navigated to Checkly homepage at https://checklyhq.com
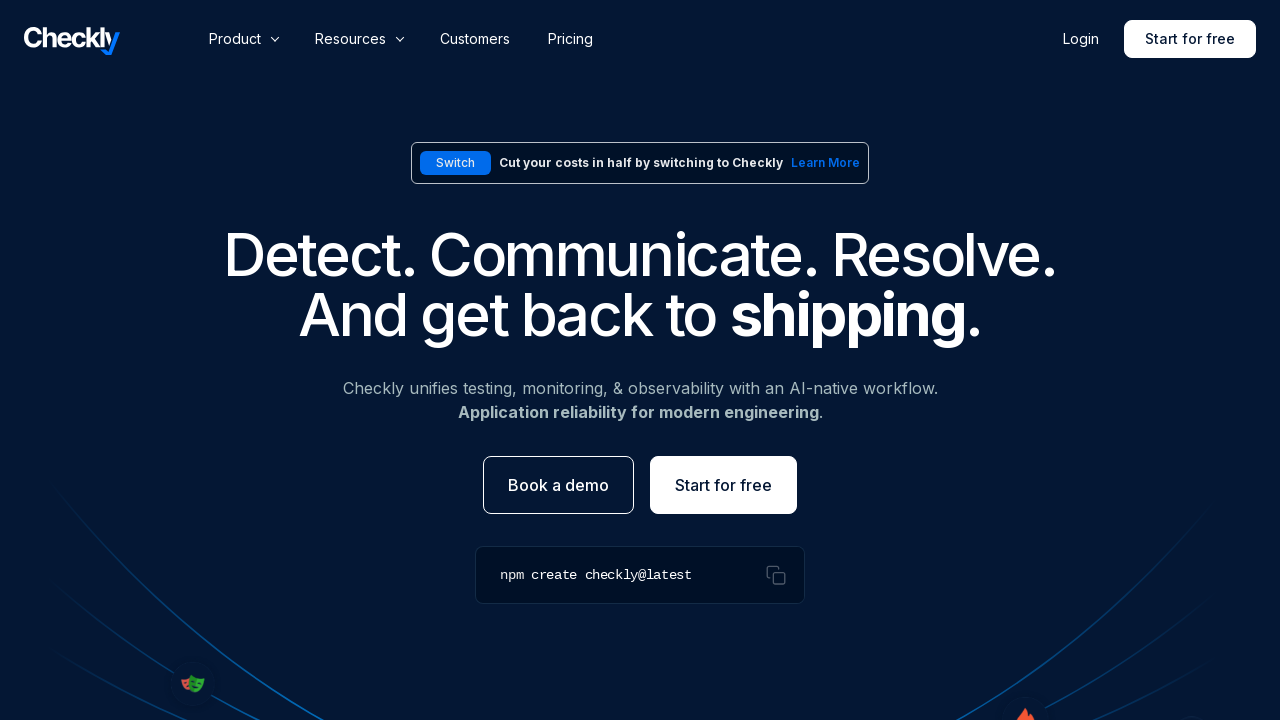

Verified page loaded successfully with status code 200
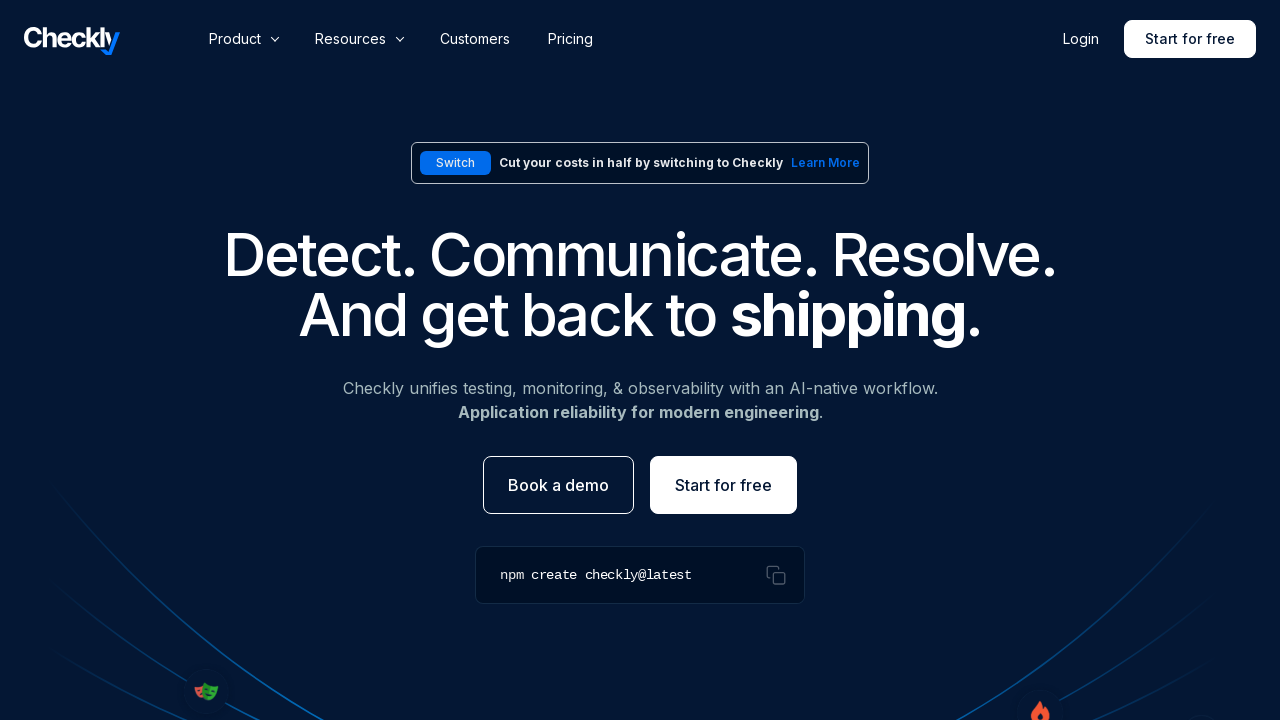

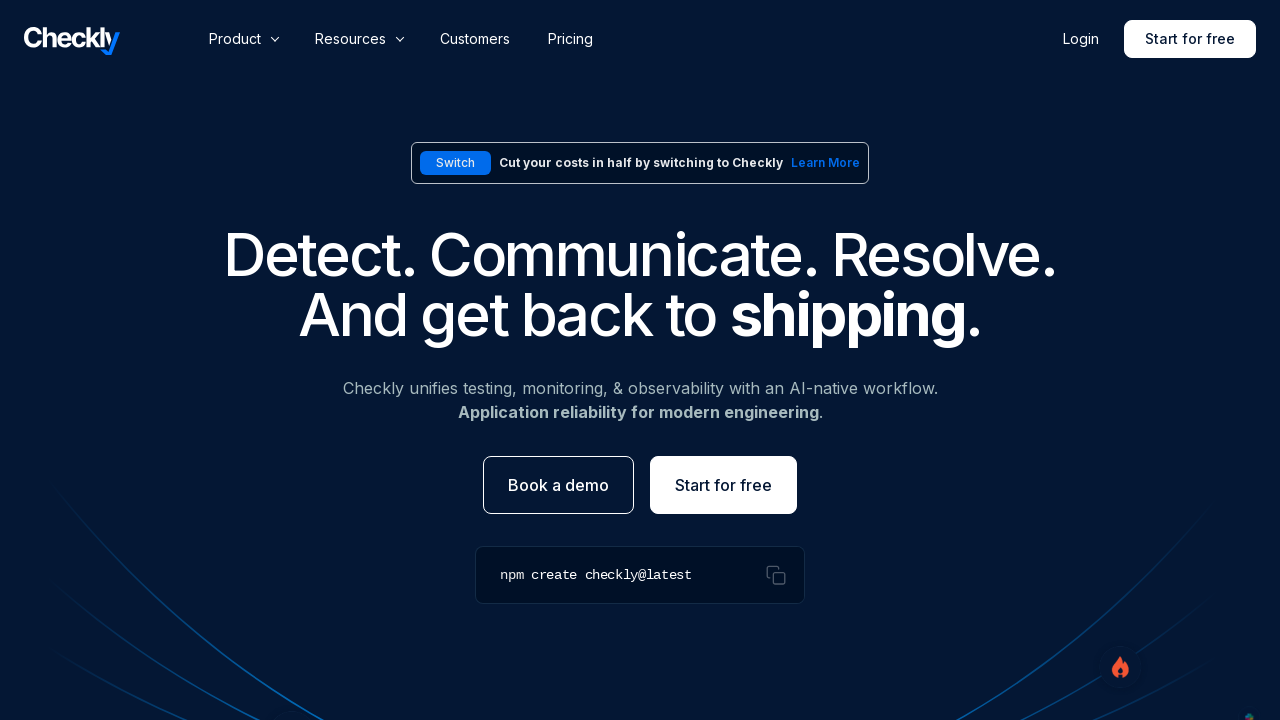